Tests a JavaScript info alert by clicking a button, verifying the alert text, and accepting it

Starting URL: http://the-internet.herokuapp.com/javascript_alerts

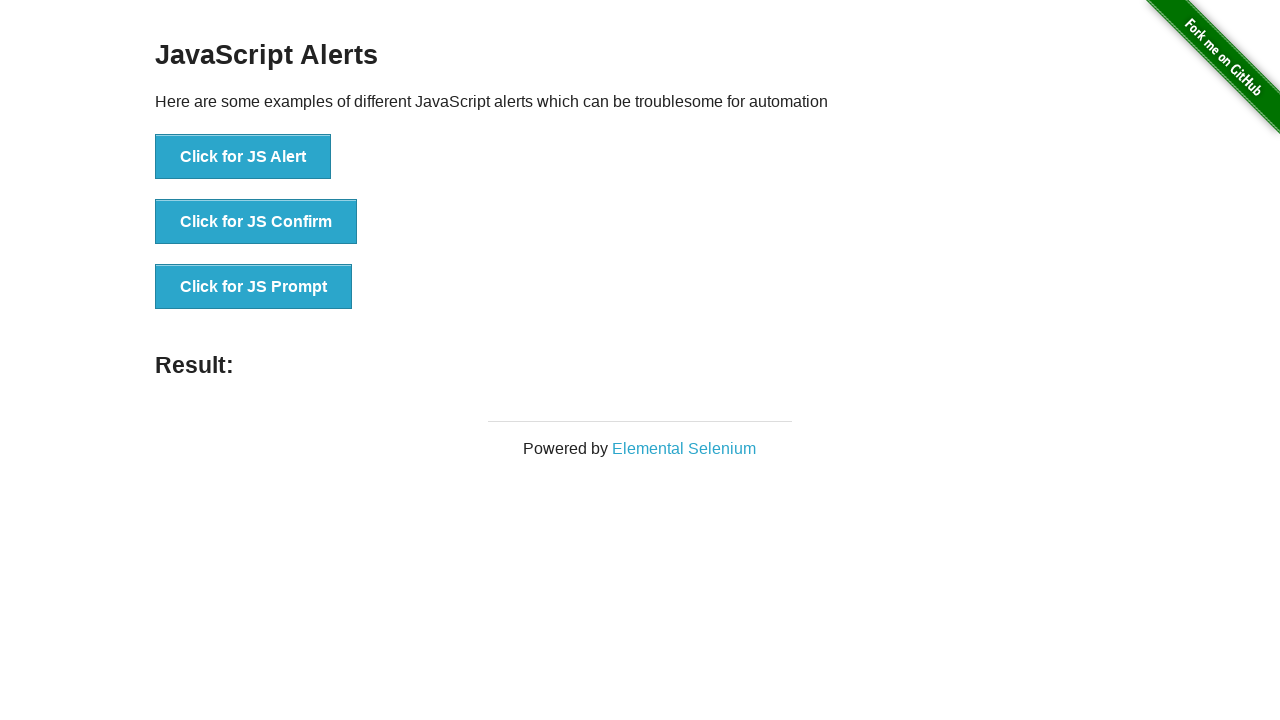

Clicked button to trigger JavaScript info alert at (243, 157) on button[onclick='jsAlert()']
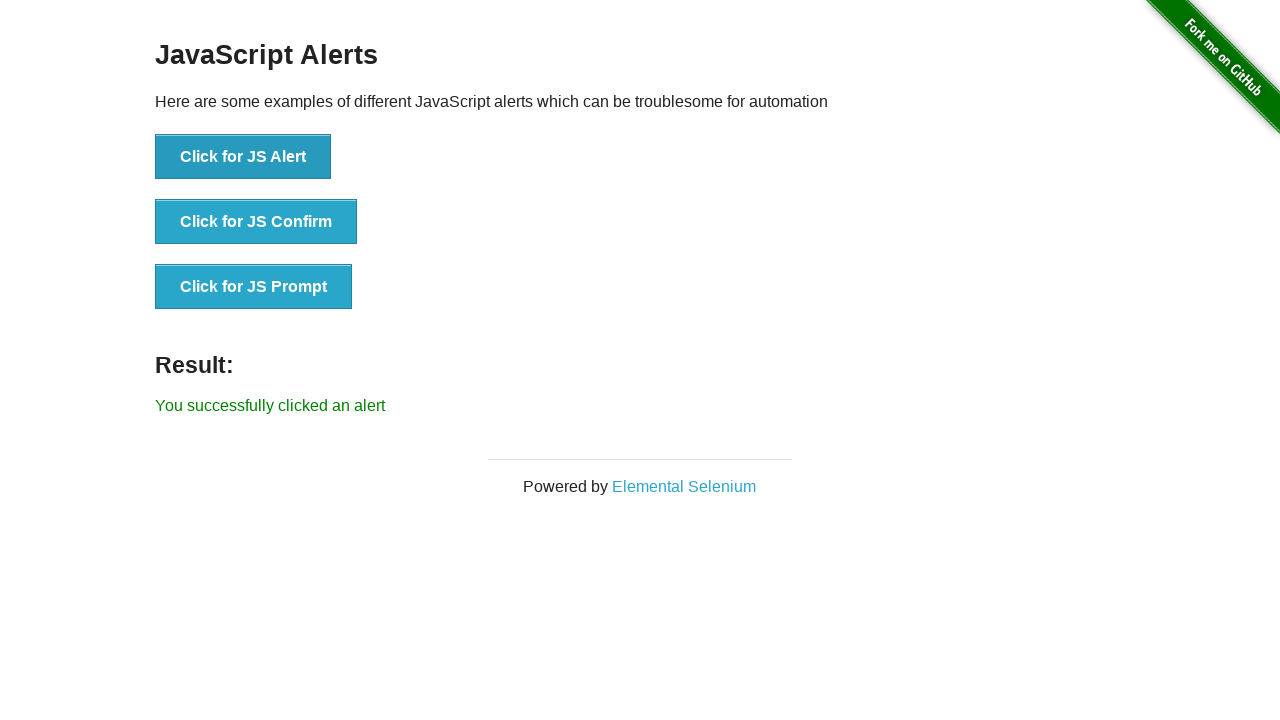

Set up dialog handler to accept the alert
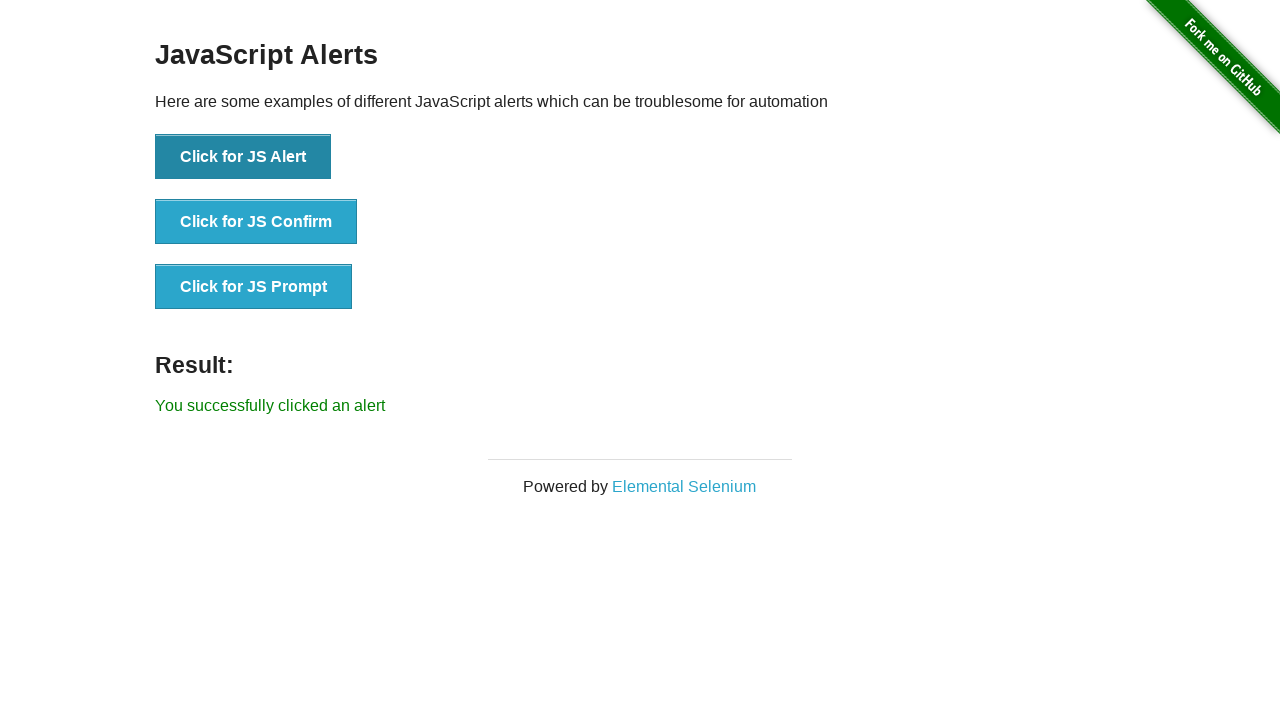

Waited for alert to be processed and accepted
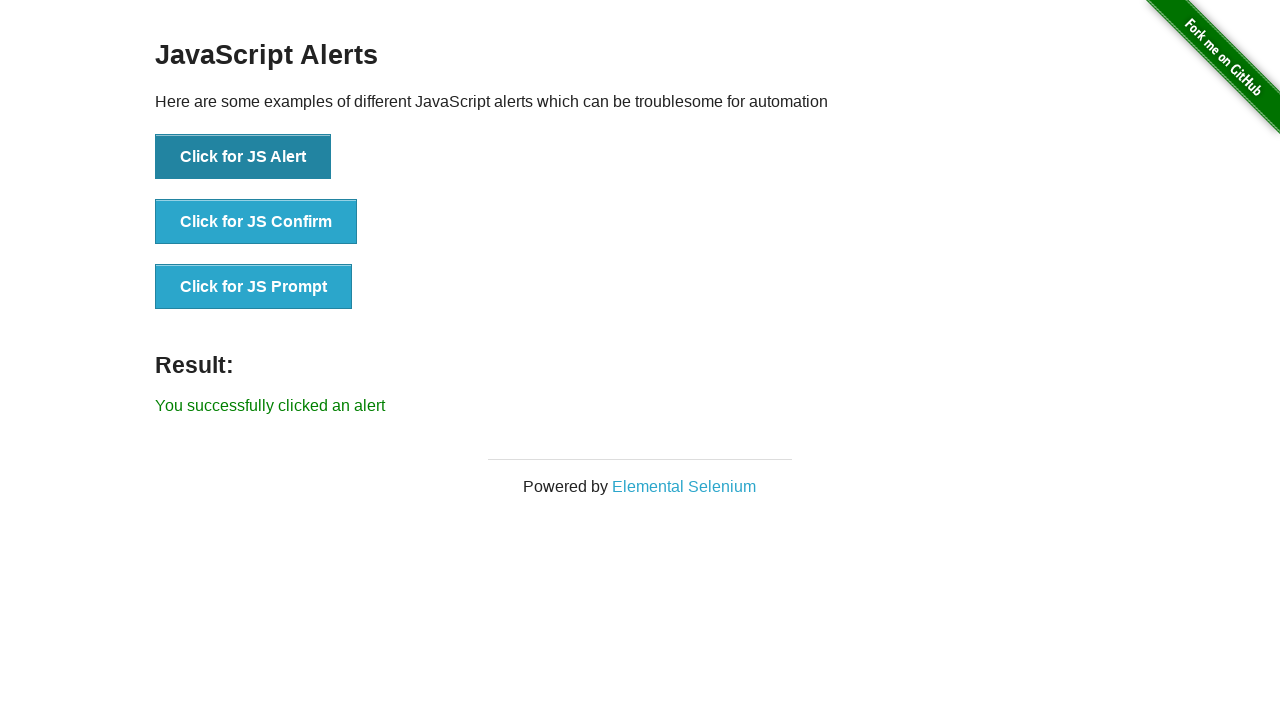

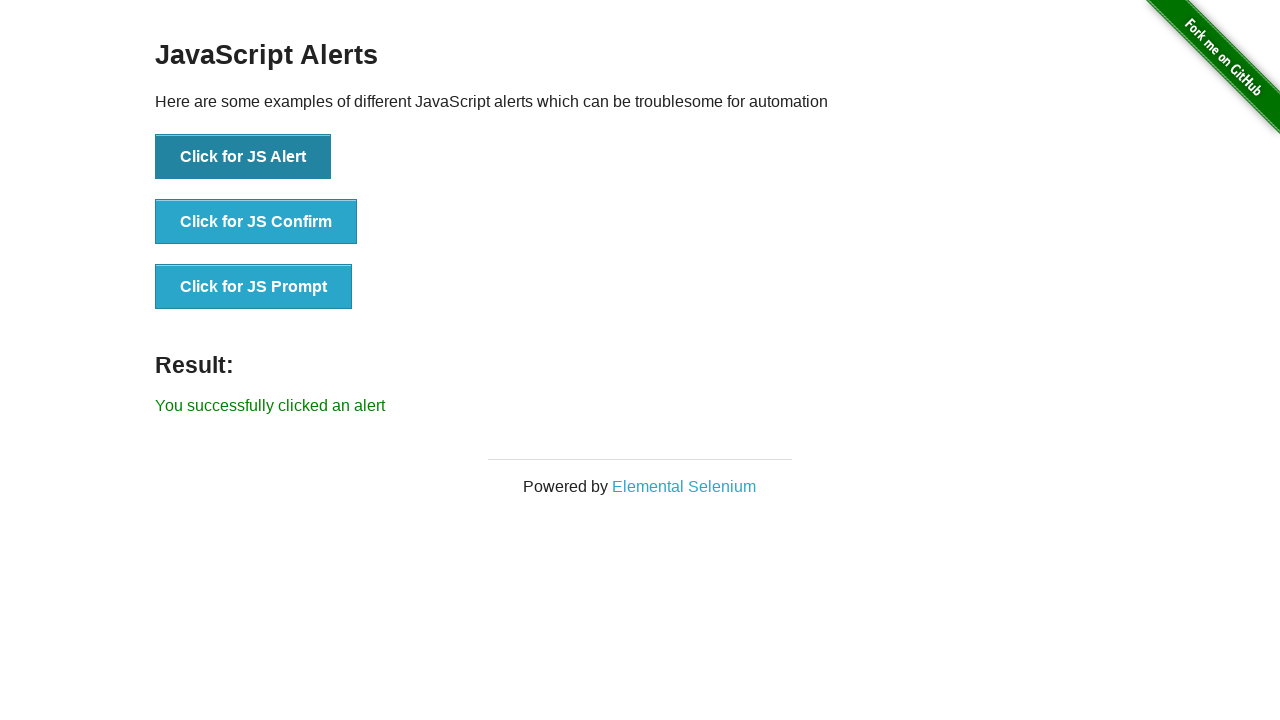